Navigates to a page, finds and clicks a link with dynamically calculated text, then fills out a registration form with personal information (first name, last name, city, country) and submits it.

Starting URL: http://suninjuly.github.io/find_link_text

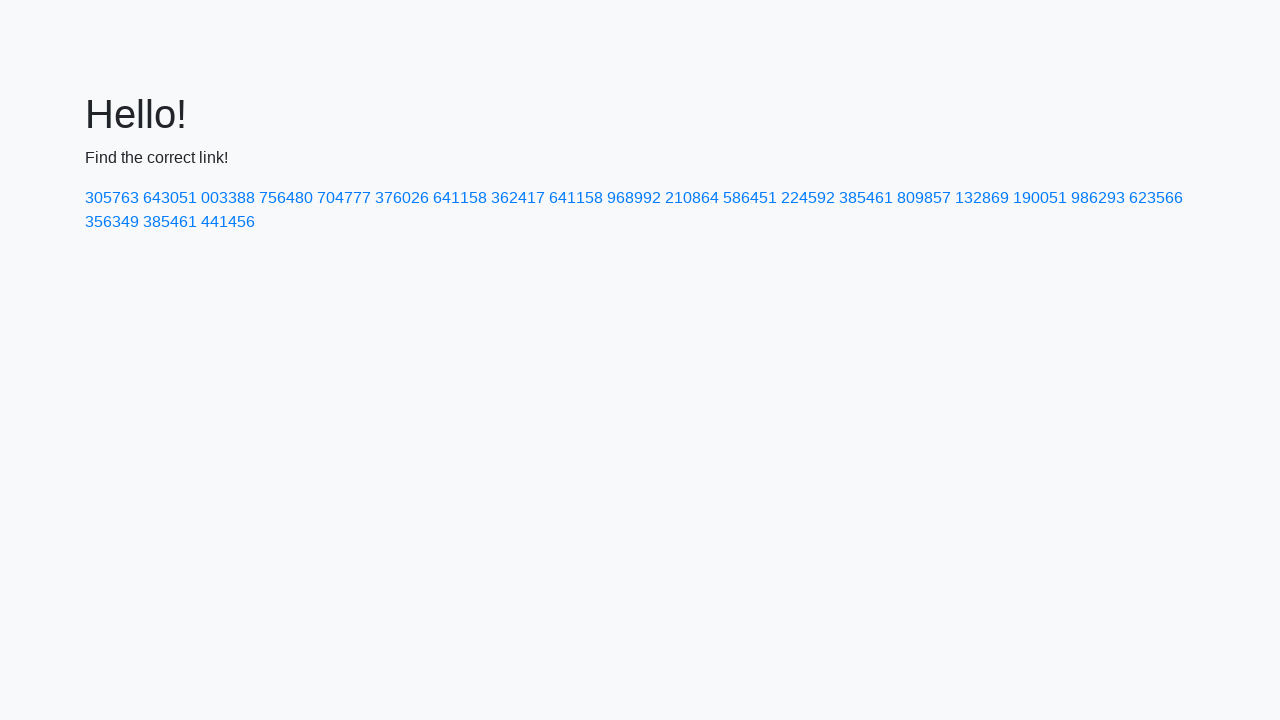

Clicked link with dynamically calculated text: 224592 at (808, 198) on text=224592
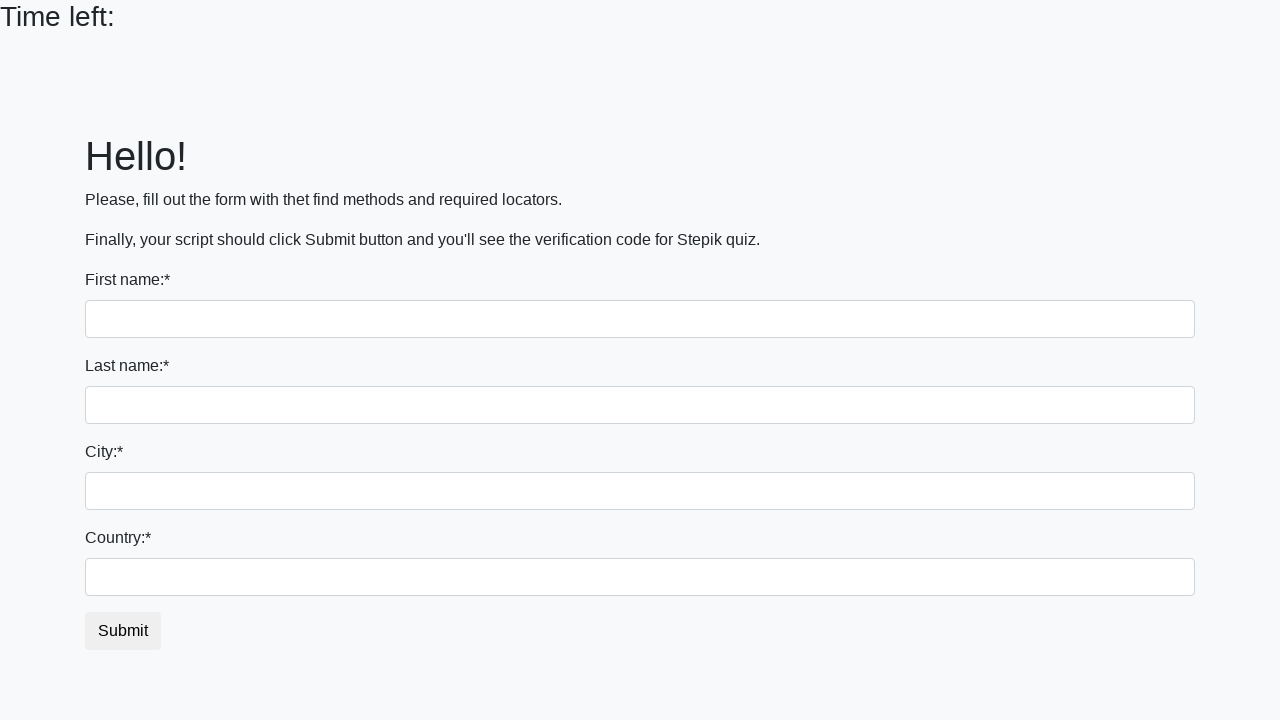

Filled first name field with 'Ivan' on input
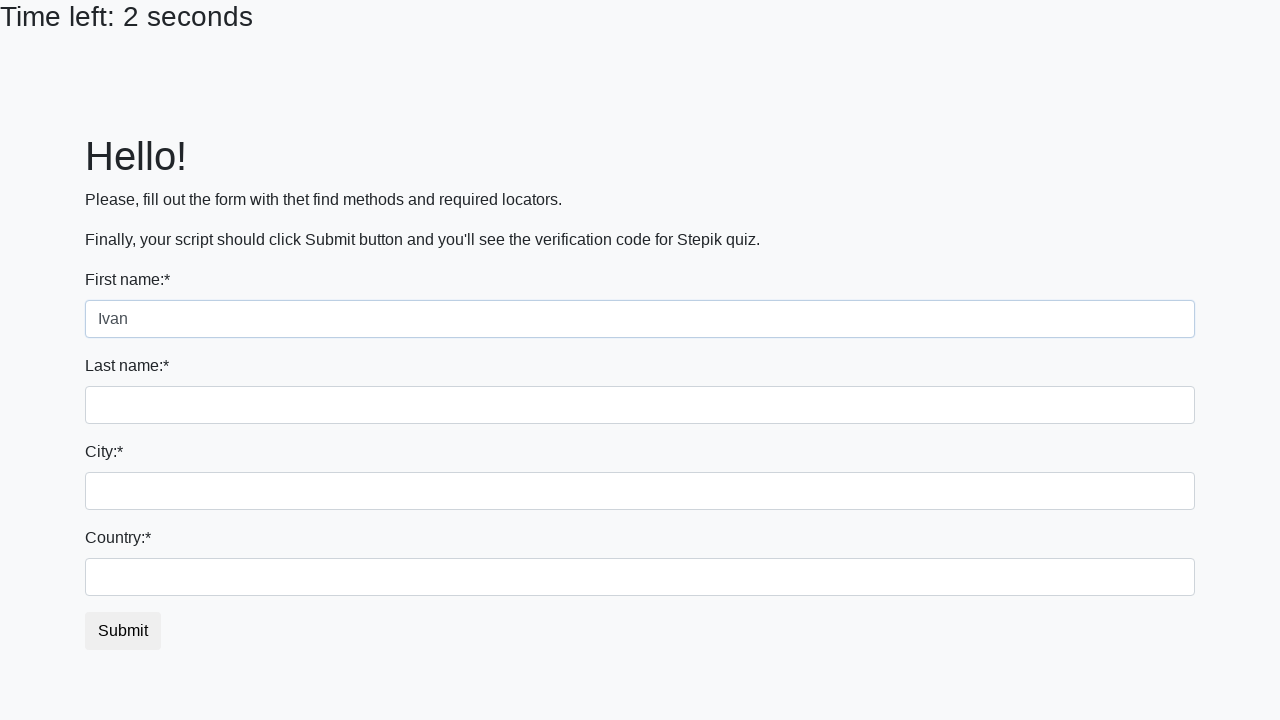

Filled last name field with 'Petrov' on input[name='last_name']
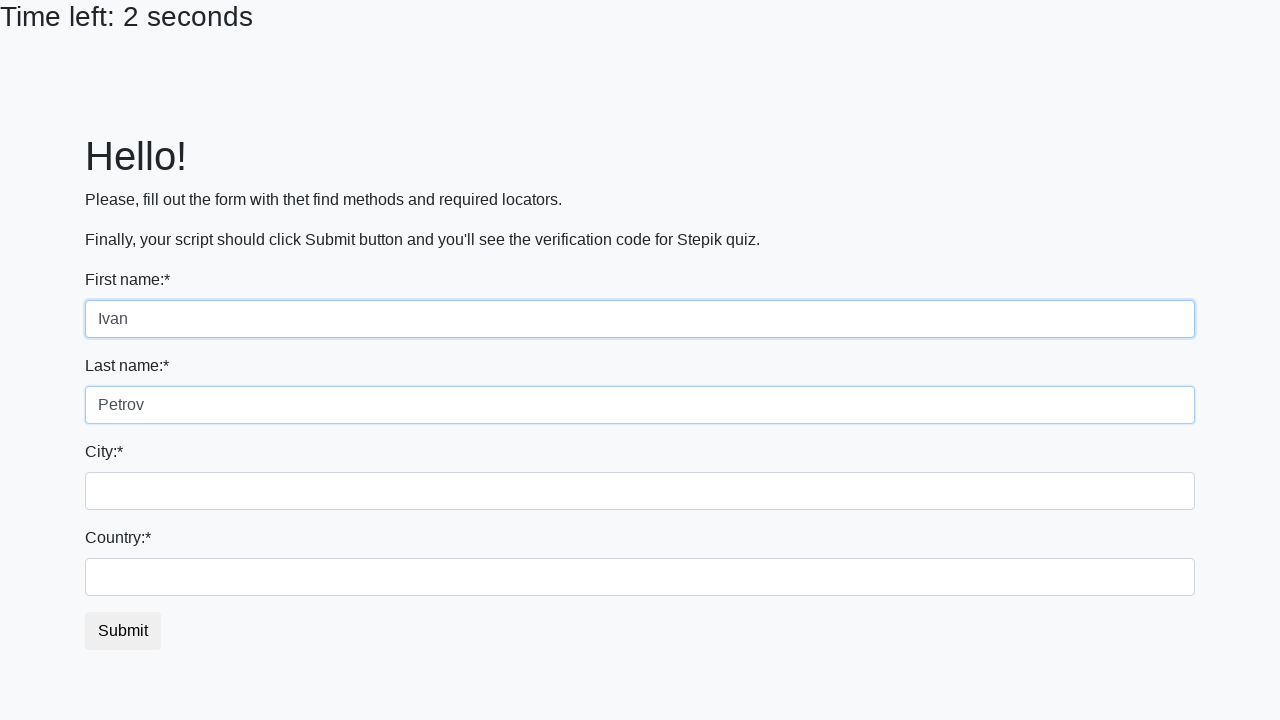

Filled city field with 'Smolensk' on .city
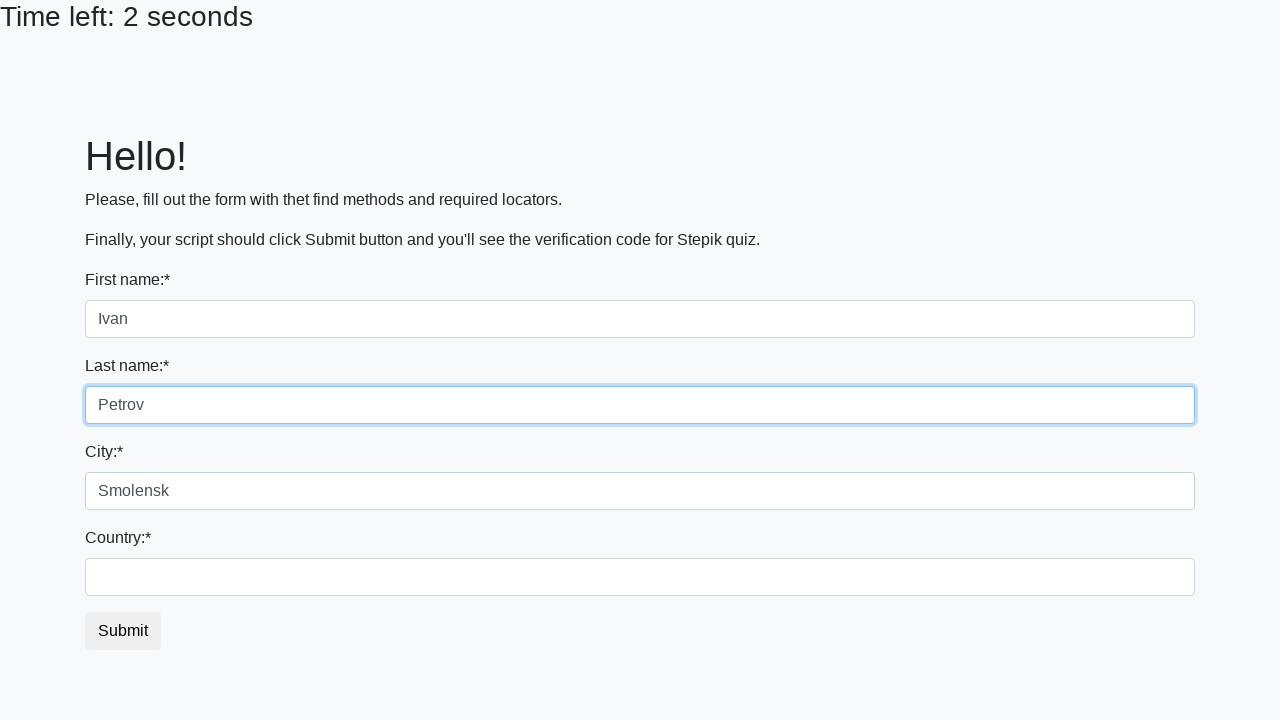

Filled country field with 'Russia' on #country
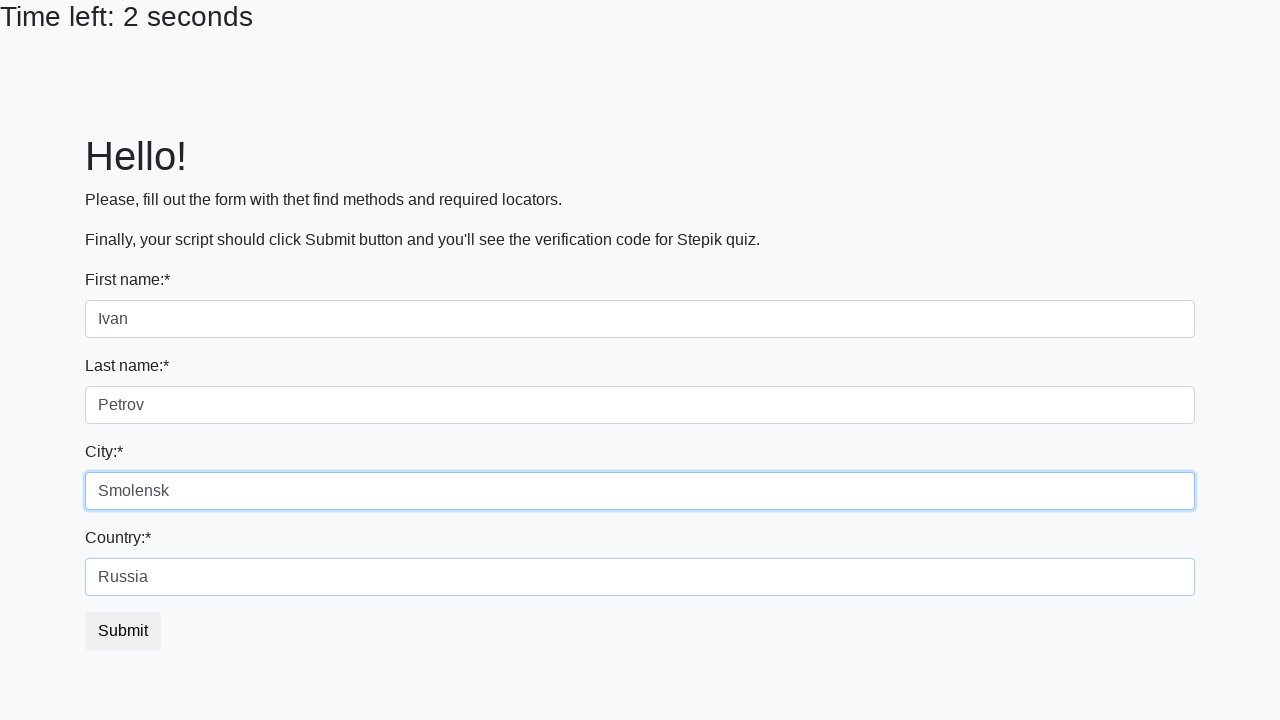

Clicked submit button to register at (123, 631) on button.btn
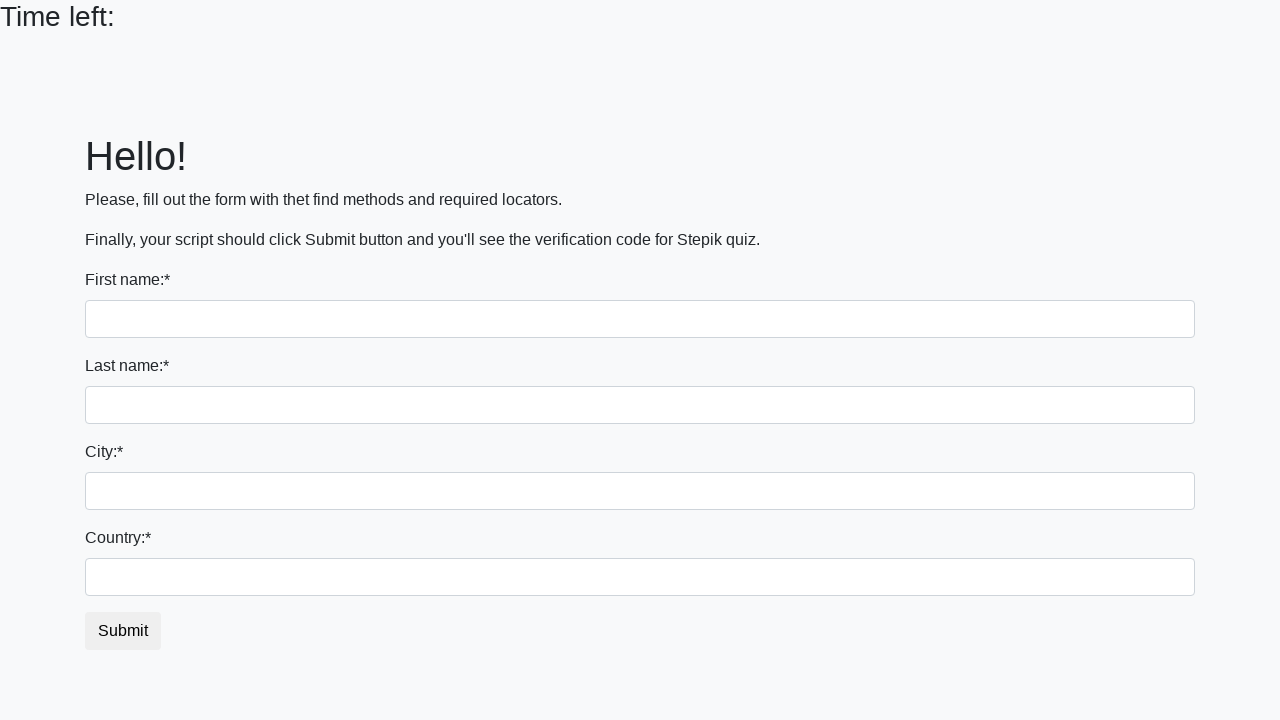

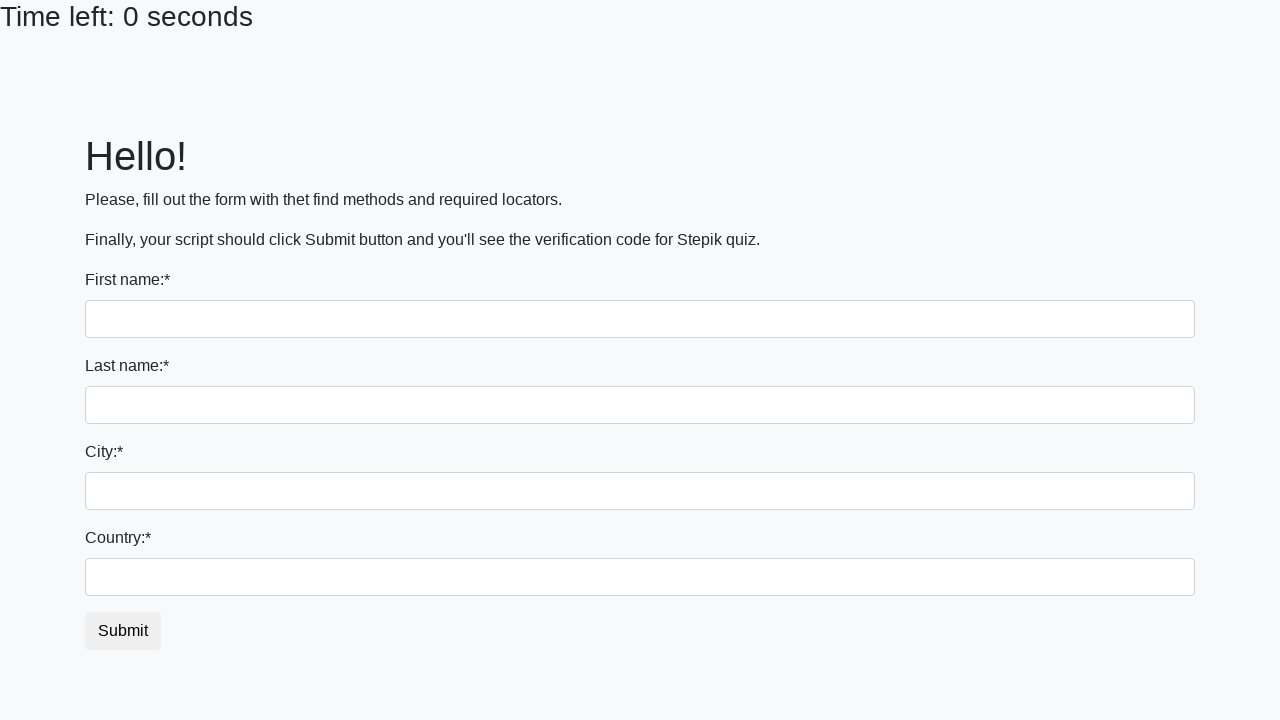